Tests the Uzbek Cyrillic to Latin transliteration tool by entering text in the input field, clicking the convert button, and waiting for the transliterated result to appear

Starting URL: https://uzlatin.com

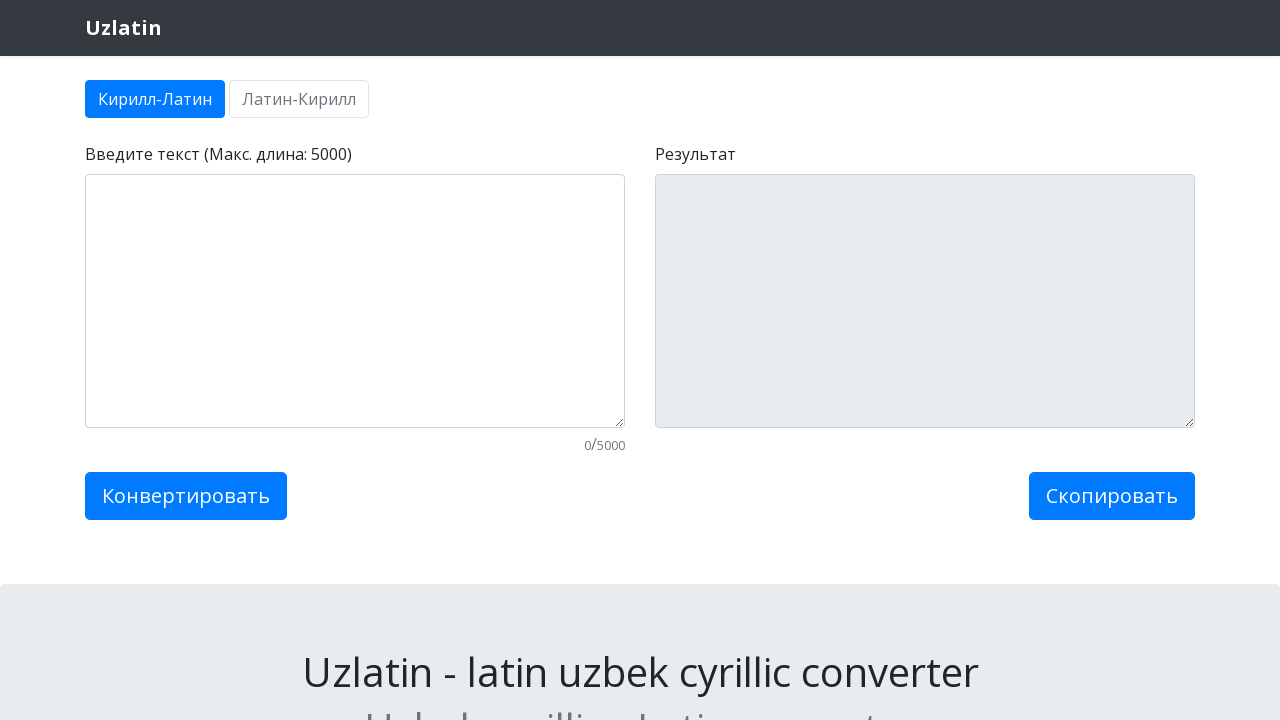

Filled source text input with Cyrillic text 'Ўрмончилар МФЙ' on #from-text
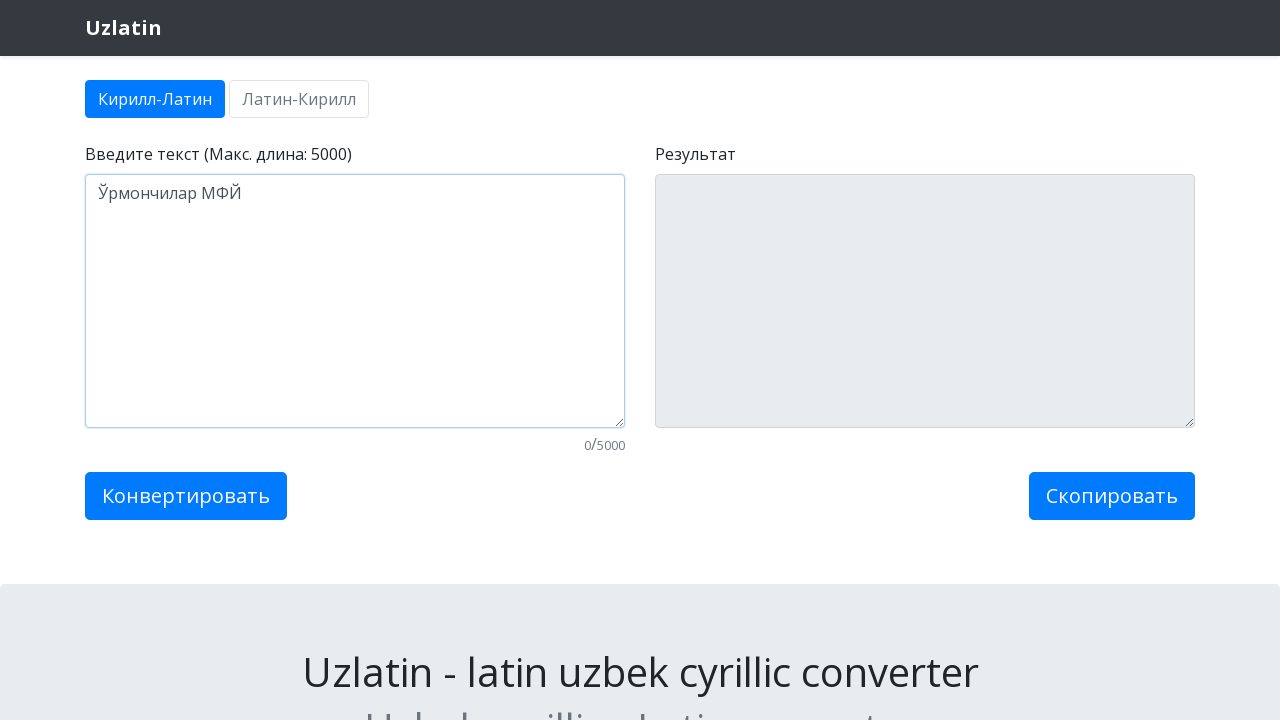

Clicked the transliterate button at (186, 496) on .btn.btn-primary.btn-lg.form-send-btn
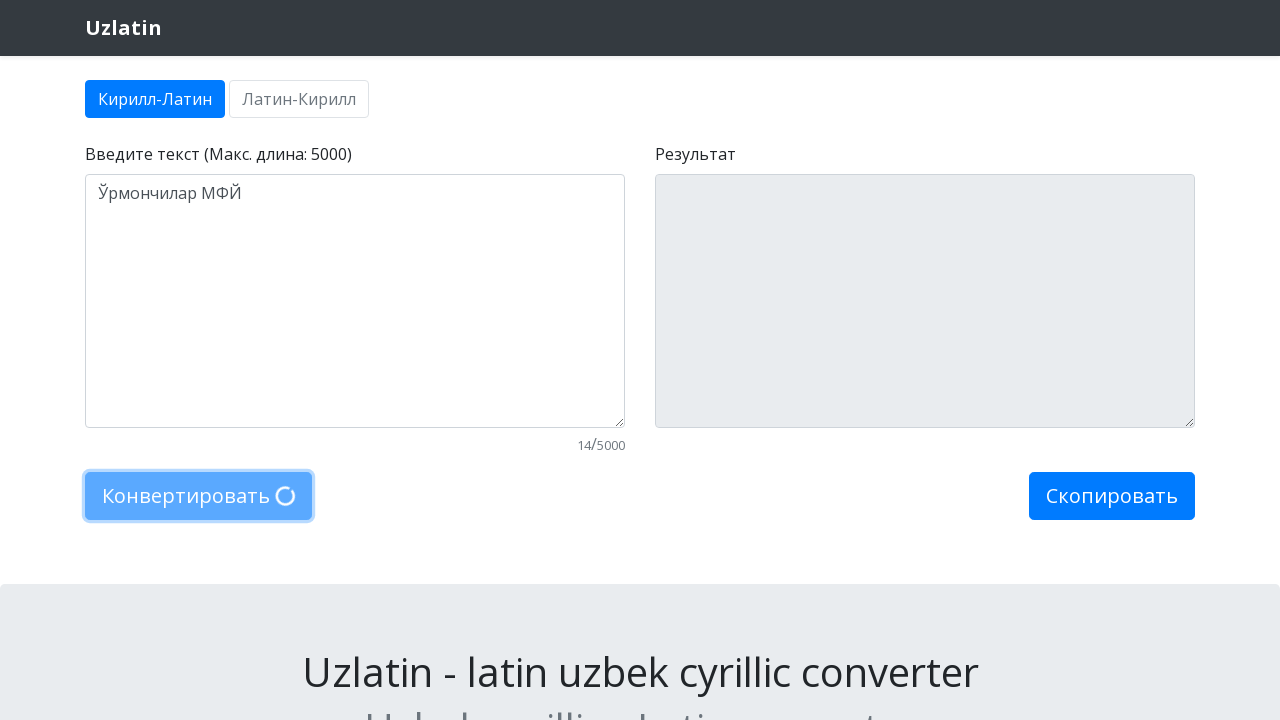

Waited for transliterated result to appear in output field
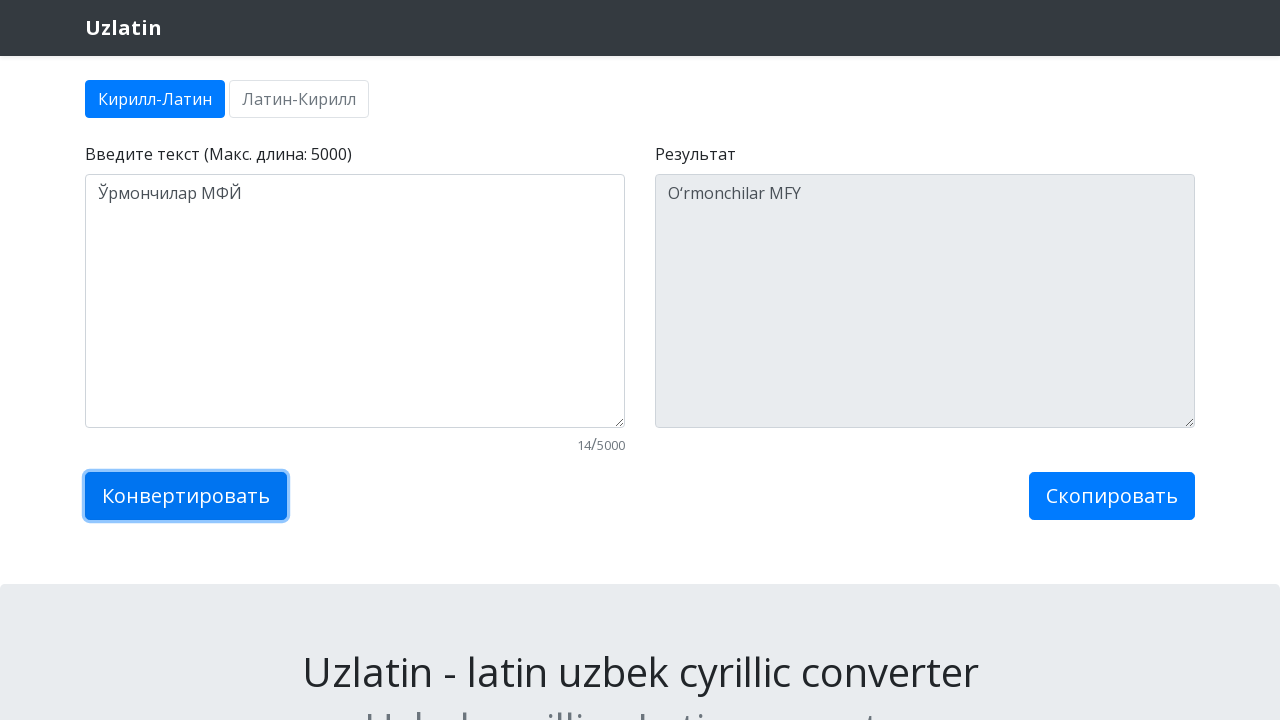

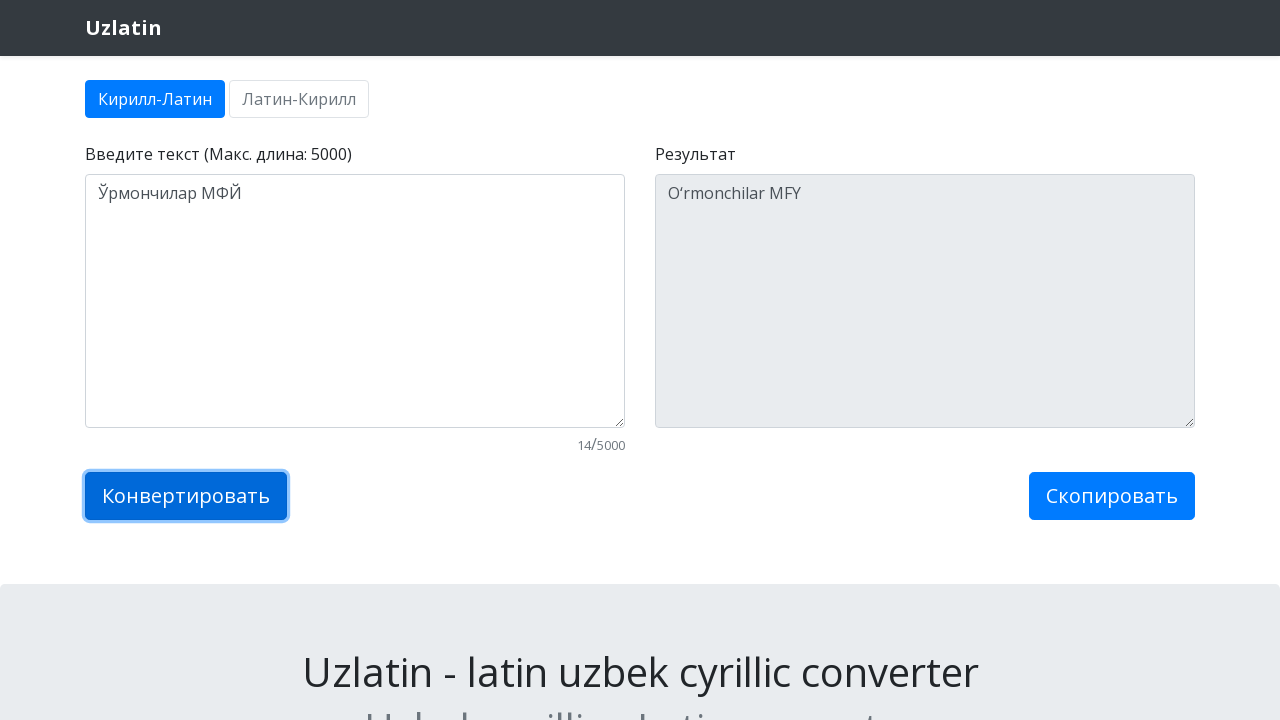